Tests mouse hover functionality by moving to a "Mouse Hover" element and then performing a right-click (context click) on the "Top" link that appears in the hover menu.

Starting URL: https://rahulshettyacademy.com/AutomationPractice/

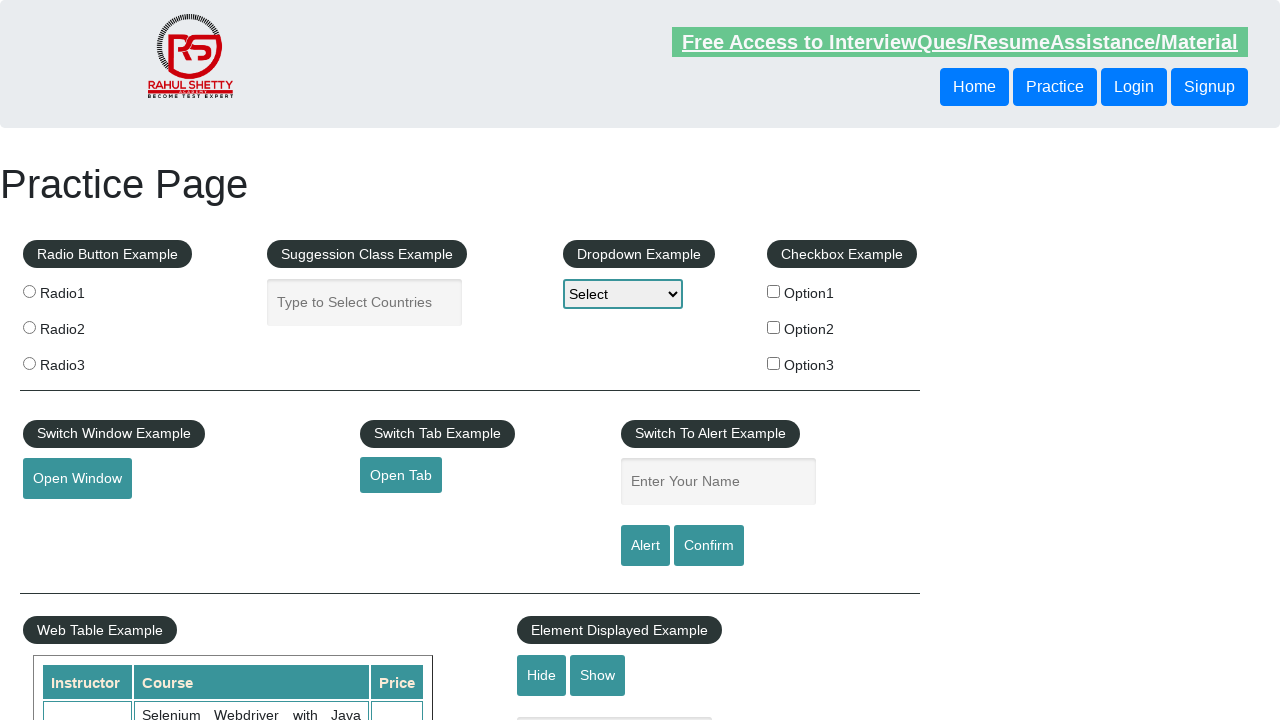

Navigated to https://rahulshettyacademy.com/AutomationPractice/
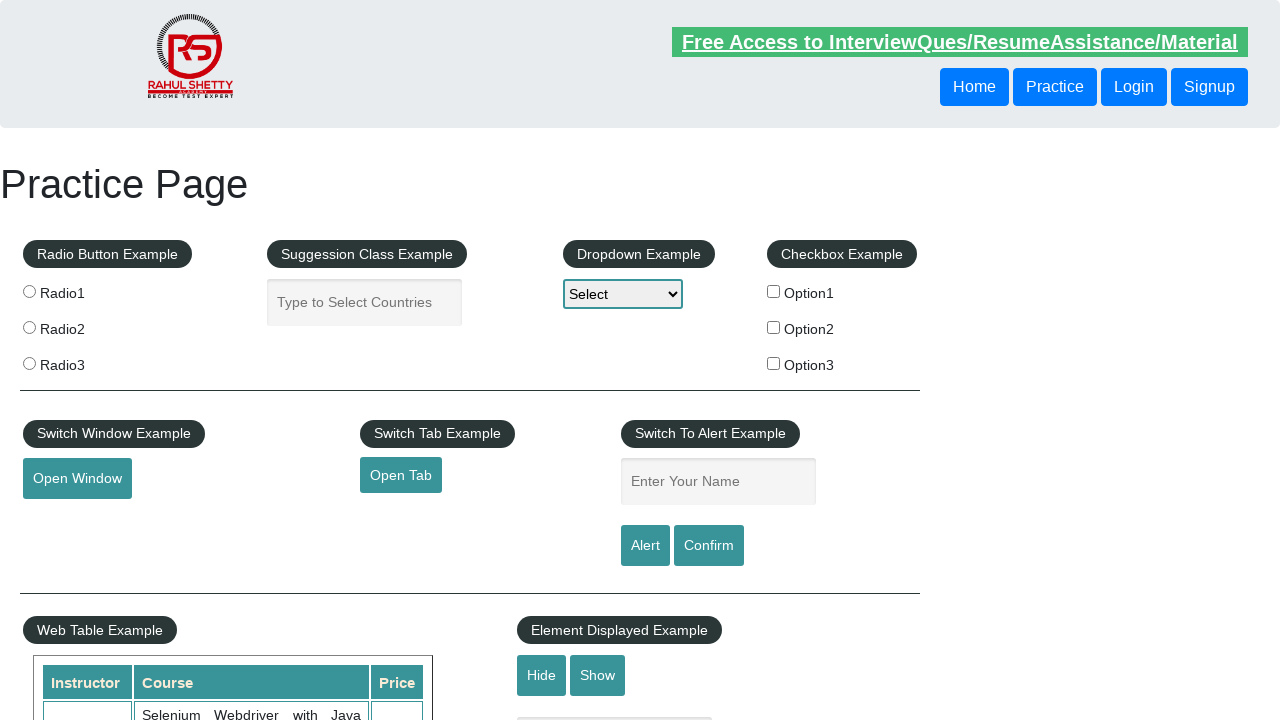

Hovered over 'Mouse Hover' element to reveal dropdown menu at (83, 361) on #mousehover
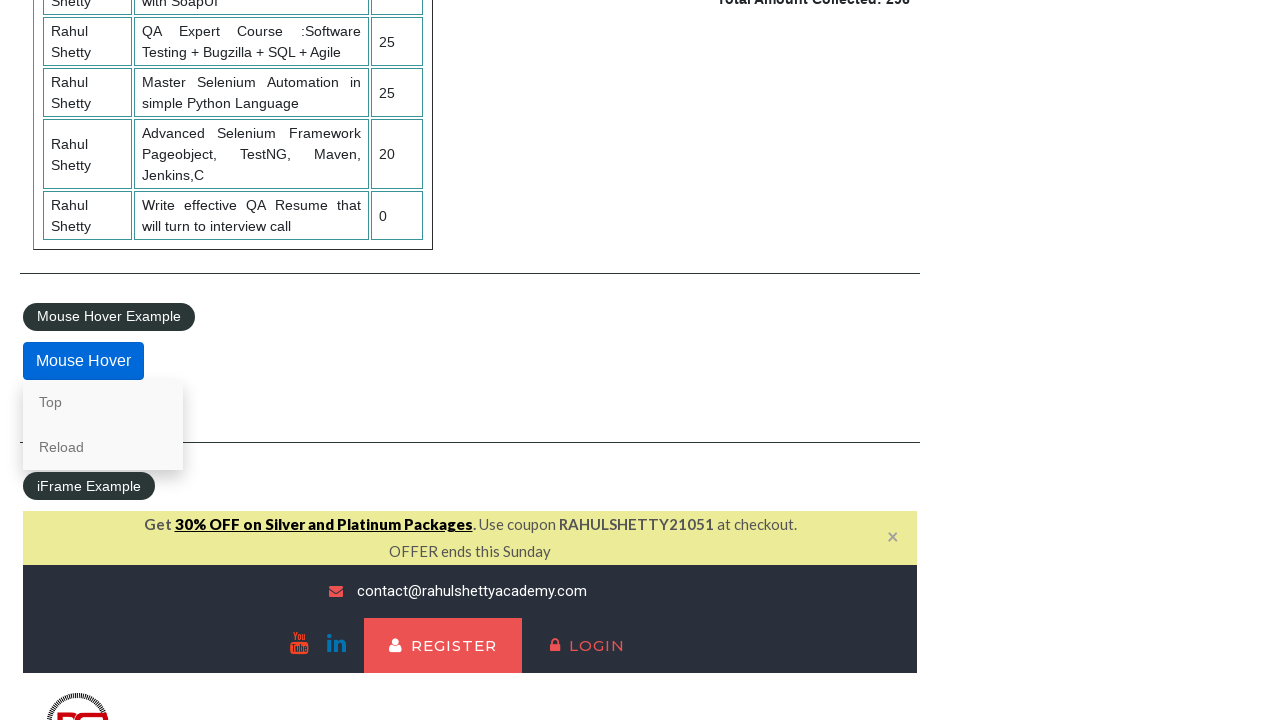

Right-clicked (context clicked) on the 'Top' link in the hover menu at (103, 402) on text=Top
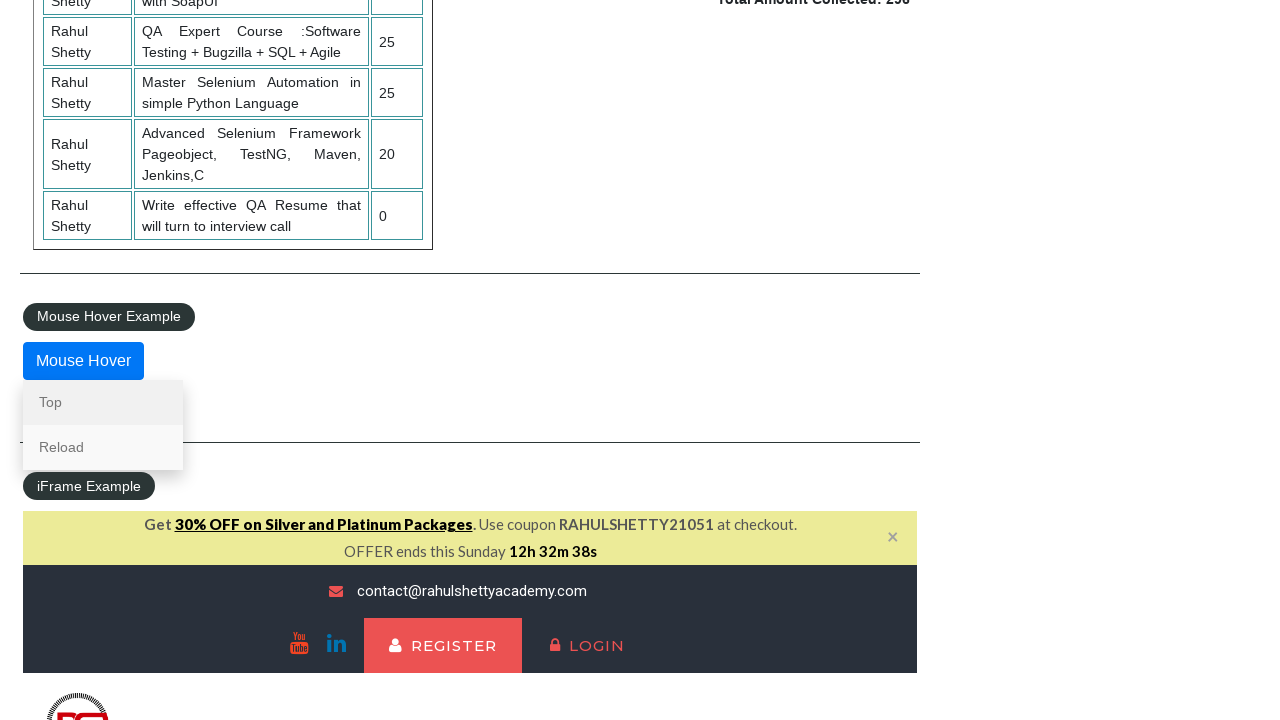

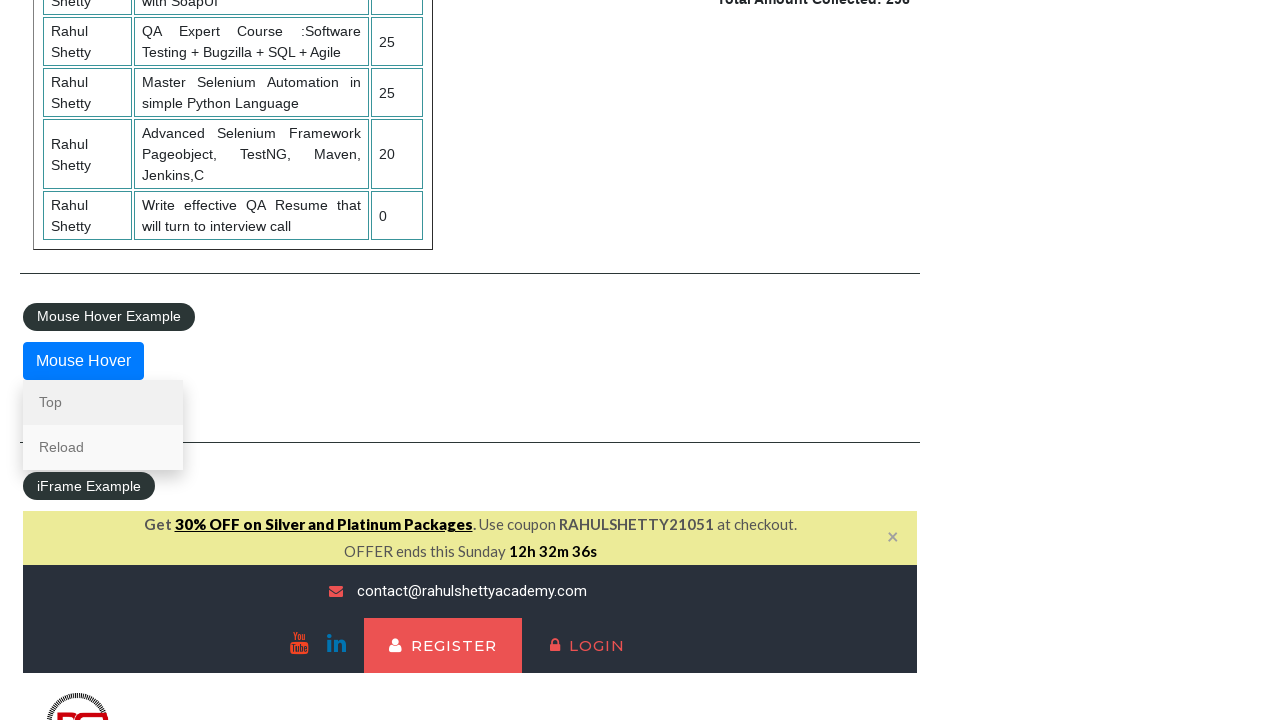